Tests window handling by opening a new window through "Try it Yourself" link, switching between windows, interacting with an iframe, and clicking a button in the new window

Starting URL: https://www.w3schools.com/jsref/met_win_open.asp

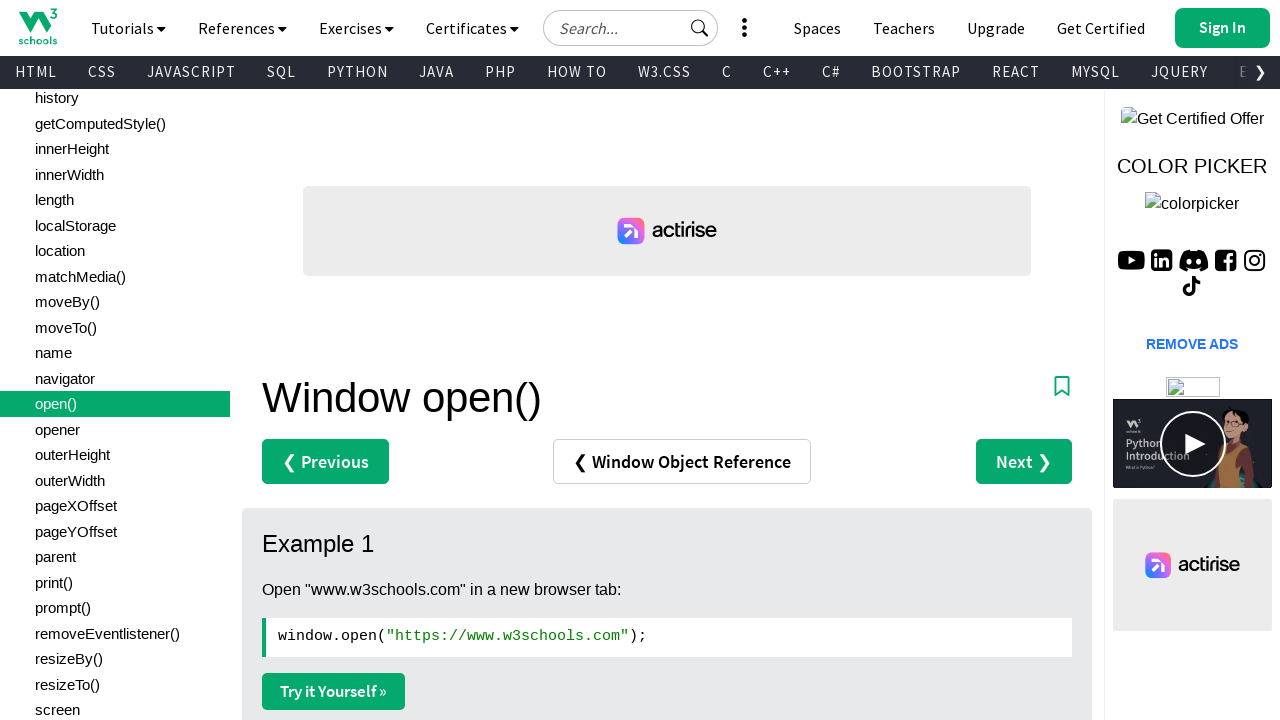

Clicked 'Try it Yourself' link to open new window at (334, 691) on text=Try it Yourself
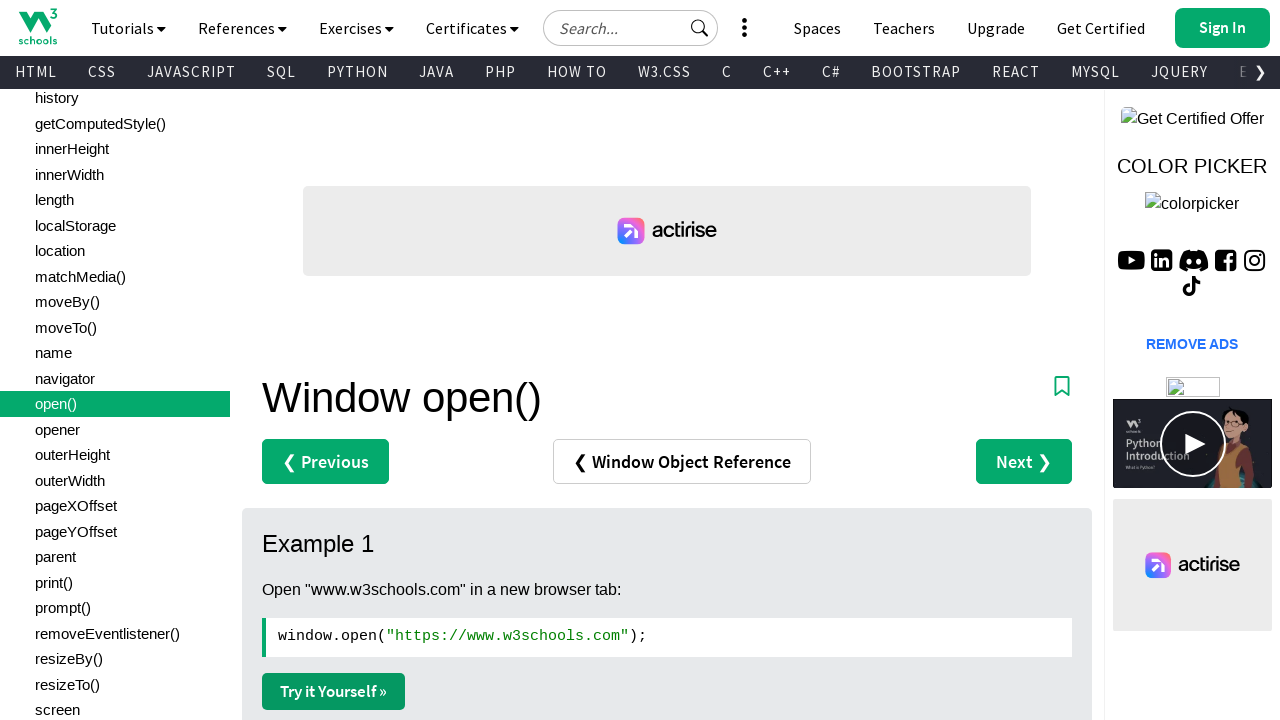

New window/tab opened and captured
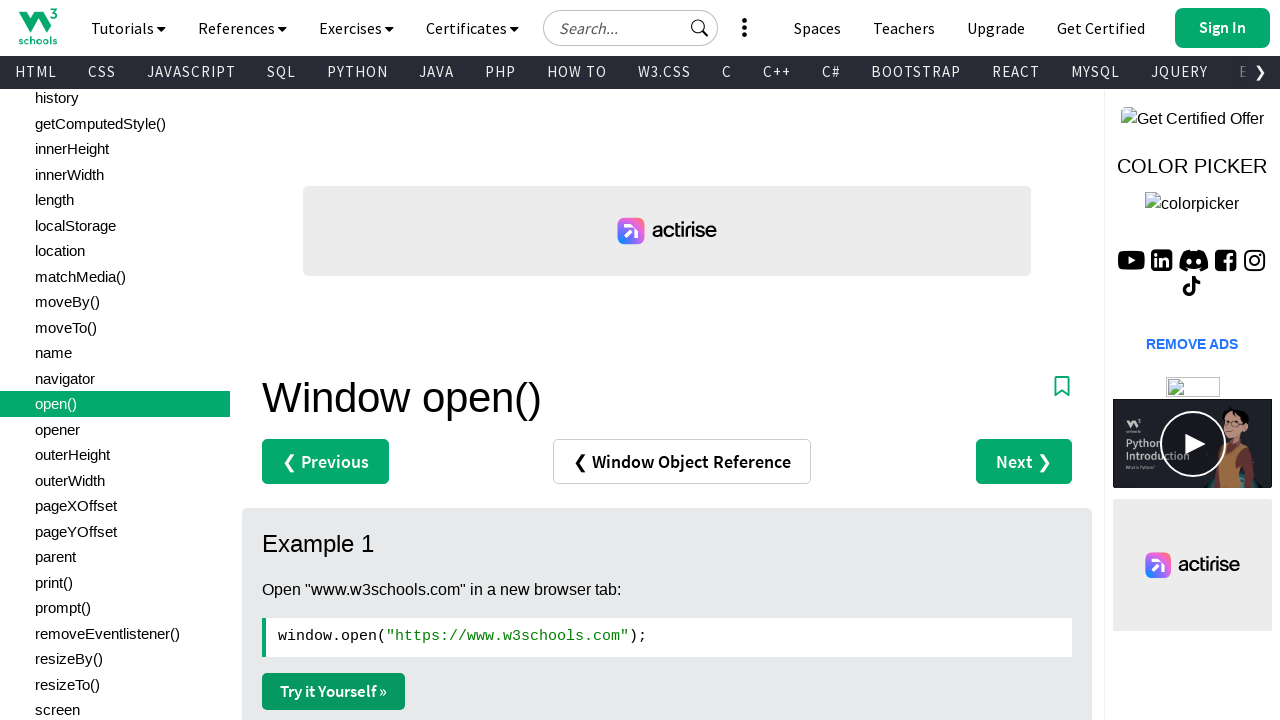

New page loaded and ready
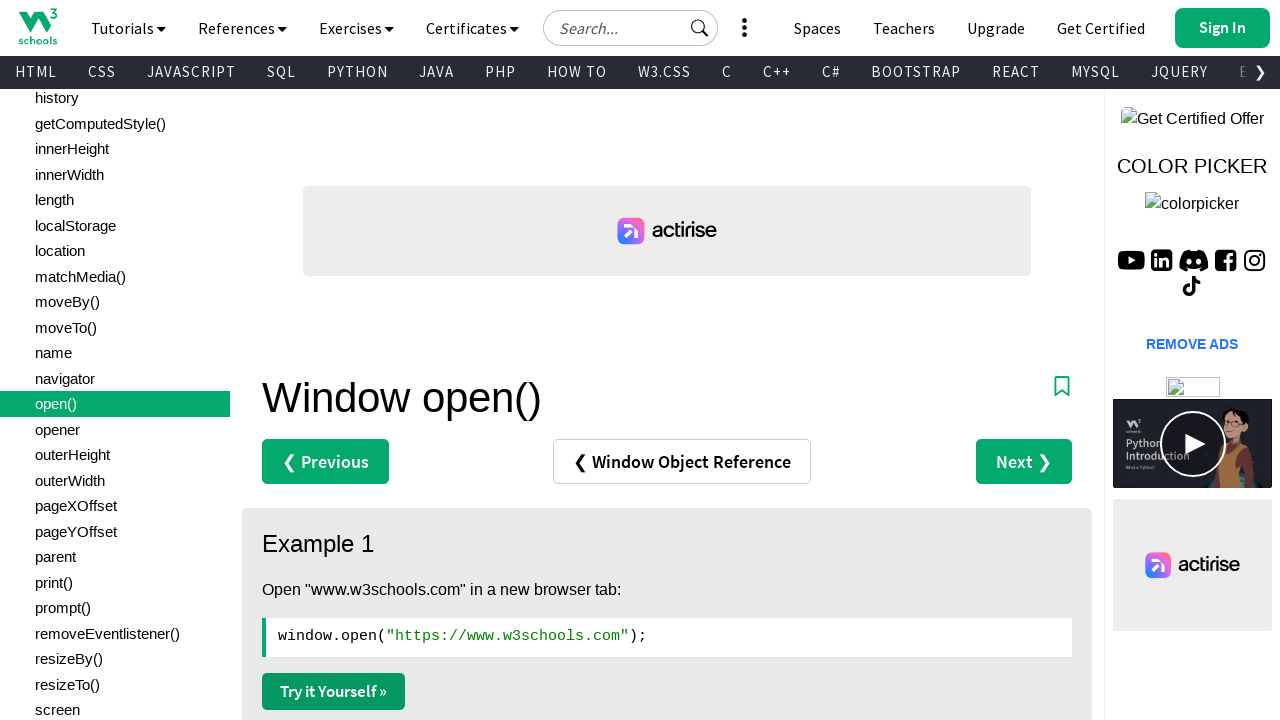

Clicked 'Try it' button in iframe within new window at (551, 216) on iframe[name='iframeResult'] >> internal:control=enter-frame >> button:has-text('
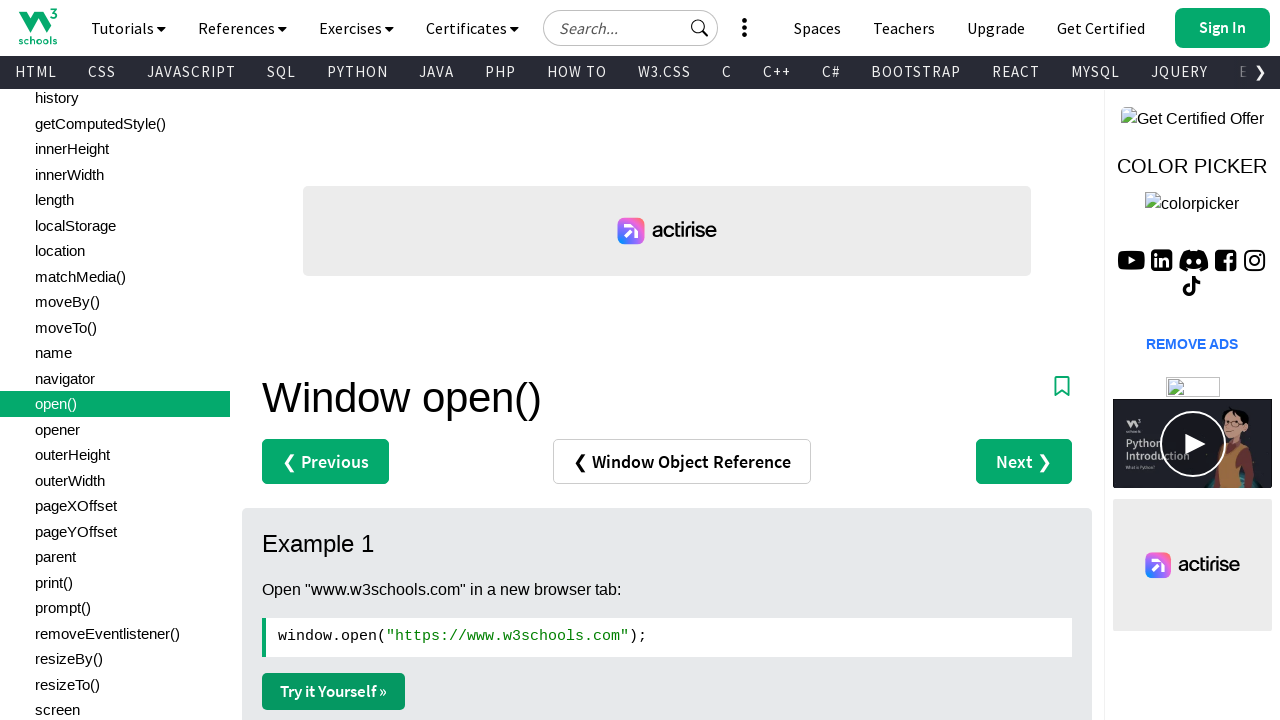

Retrieved original window title: Window open() Method
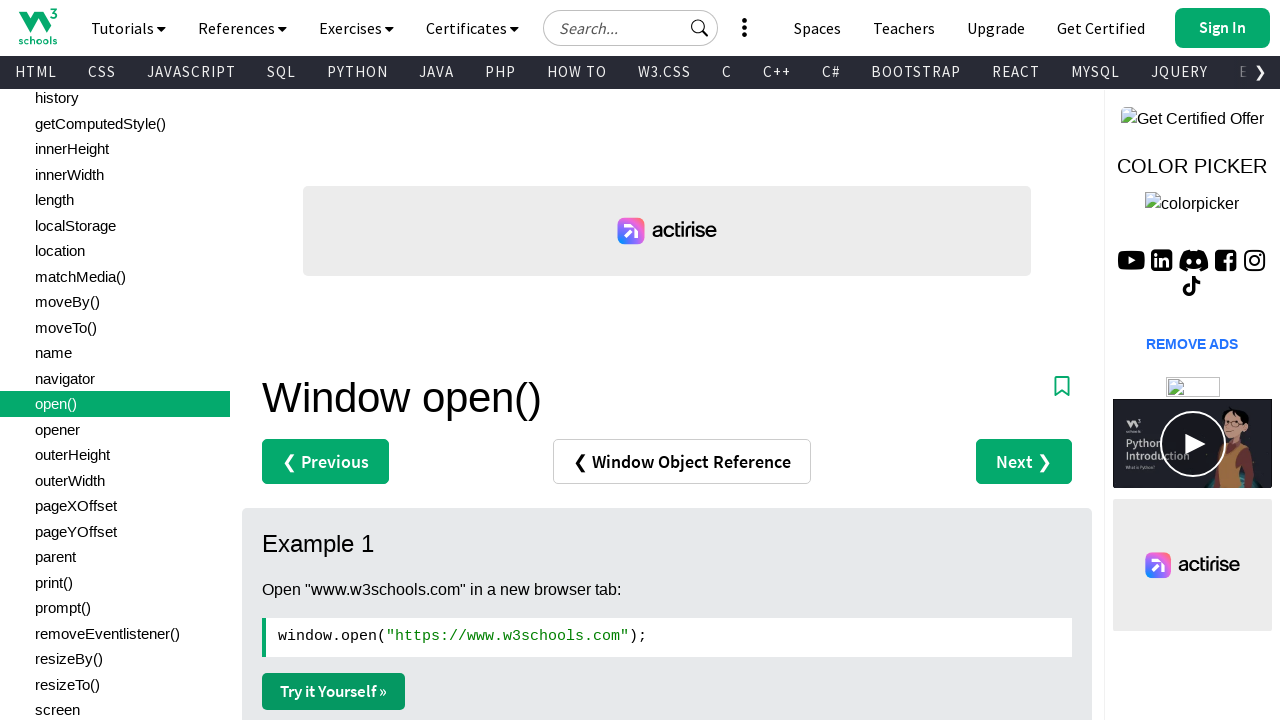

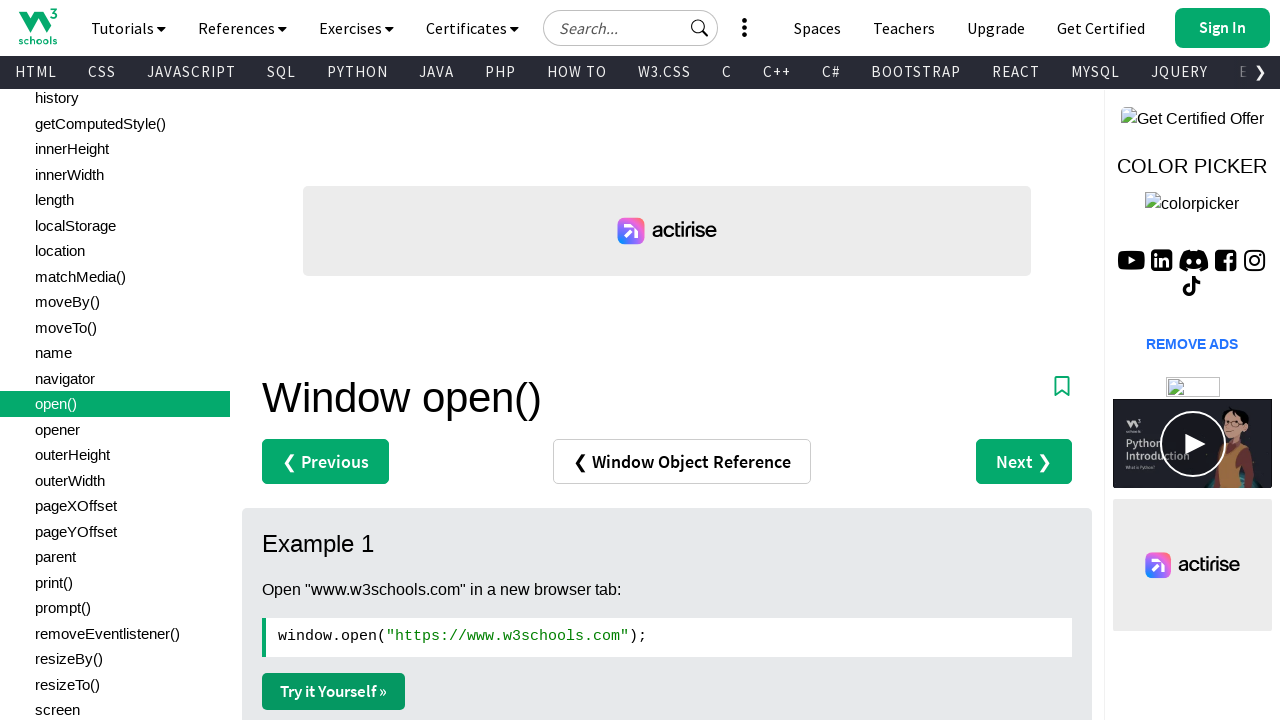